Tests the add/remove elements functionality by clicking Add Element button, verifying Delete button appears, clicking Delete, and verifying the page title remains visible

Starting URL: https://the-internet.herokuapp.com/add_remove_elements/

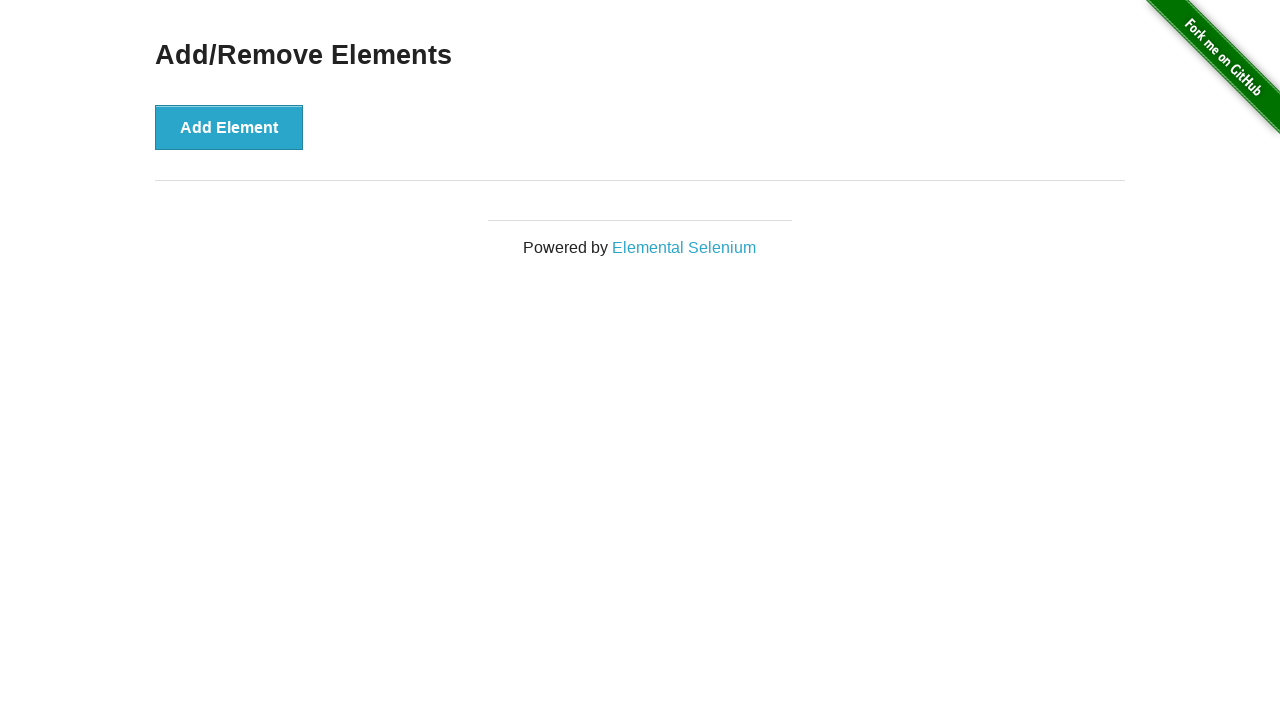

Clicked Add Element button at (229, 127) on text='Add Element'
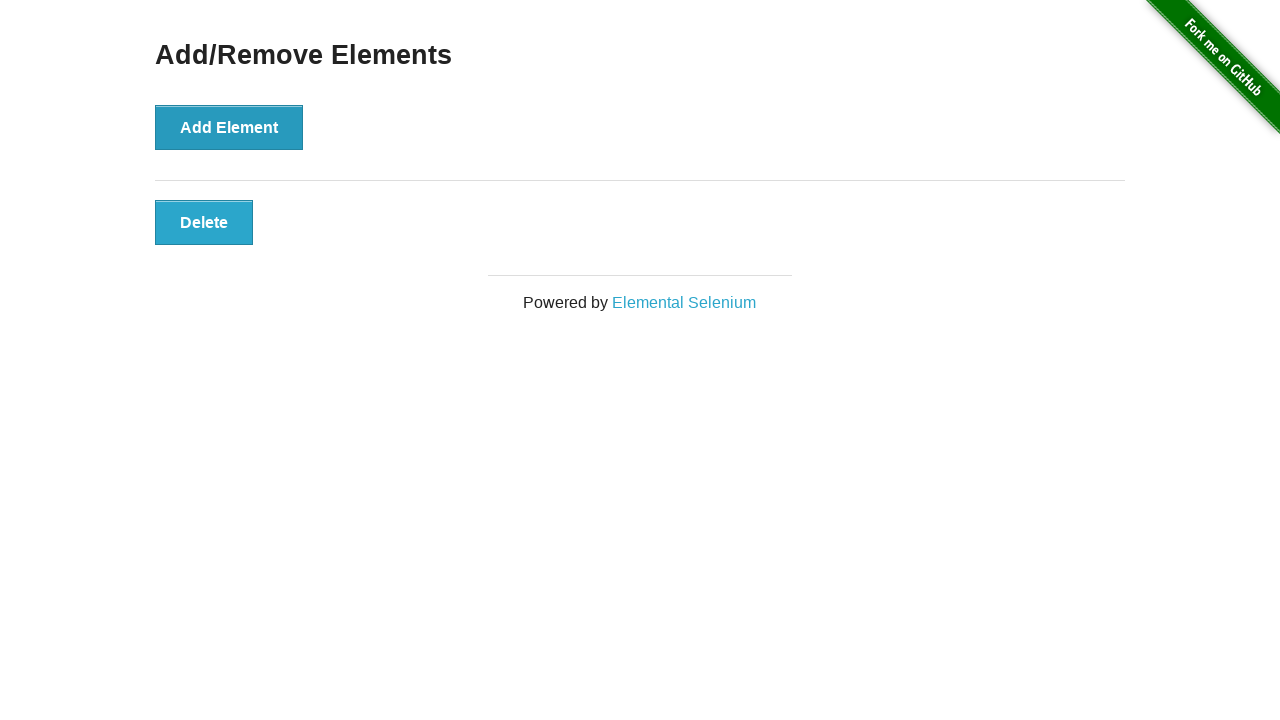

Delete button appeared after adding element
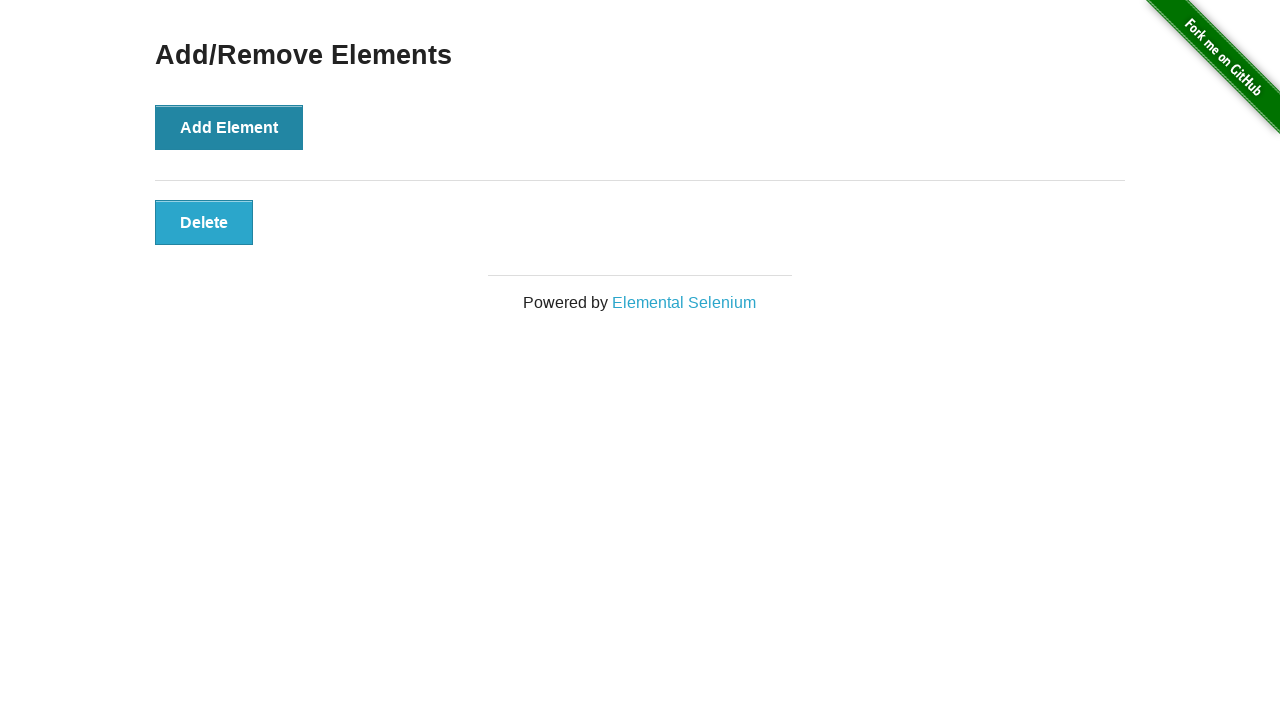

Clicked Delete button to remove element at (204, 222) on text='Delete'
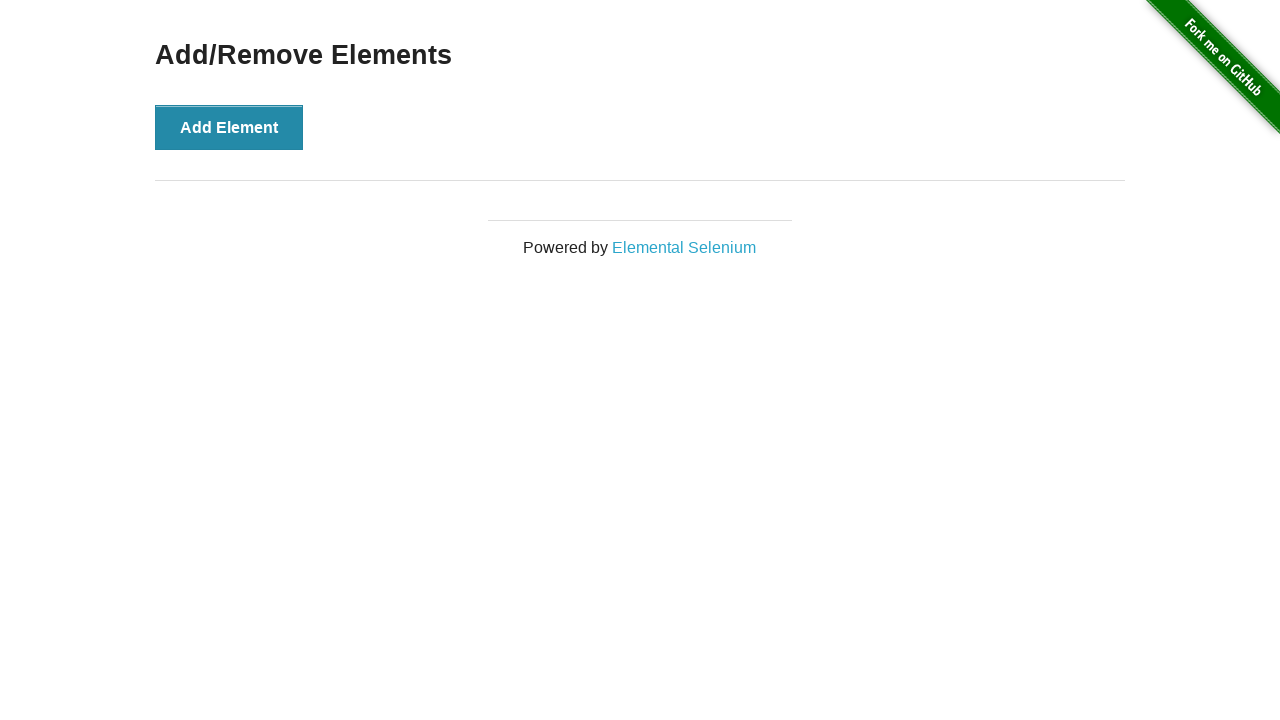

Verified Add/Remove Elements heading is still visible after deleting element
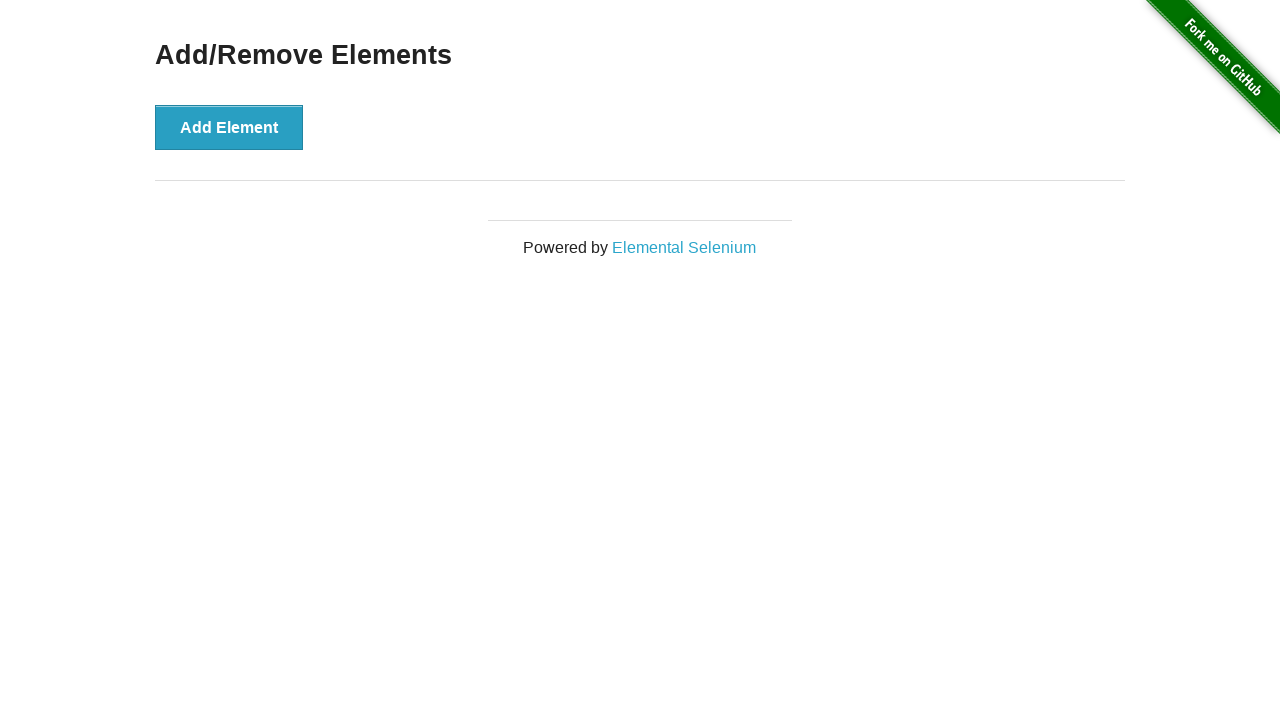

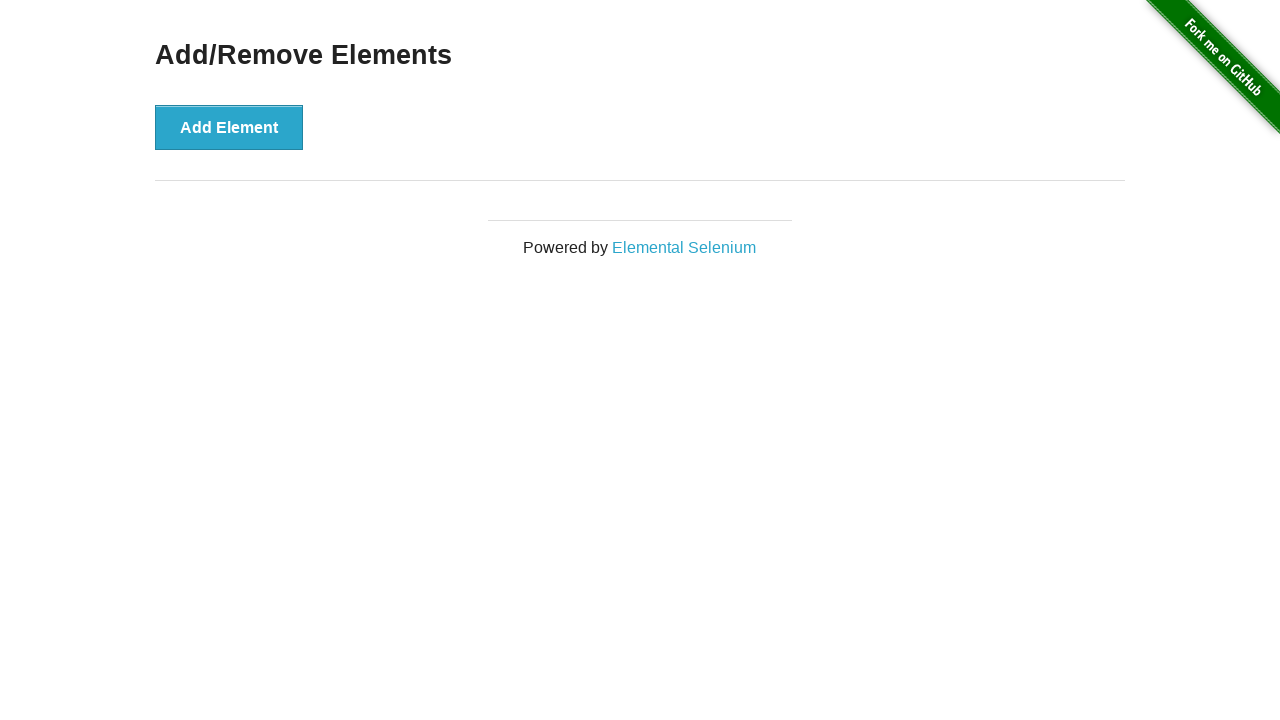